Fills a text box form with user details (name, email, addresses) using JavaScript execution and submits the form

Starting URL: https://demoqa.com/text-box

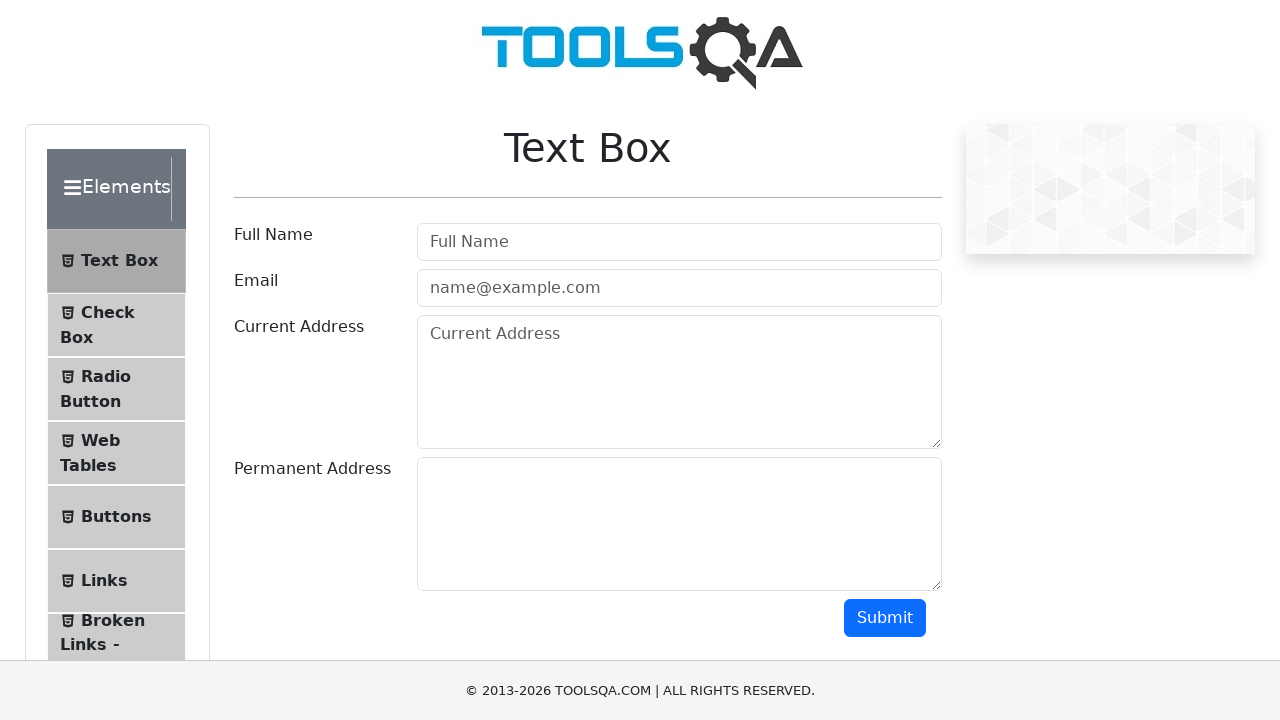

Filled username field with 'Marcus' on #userName
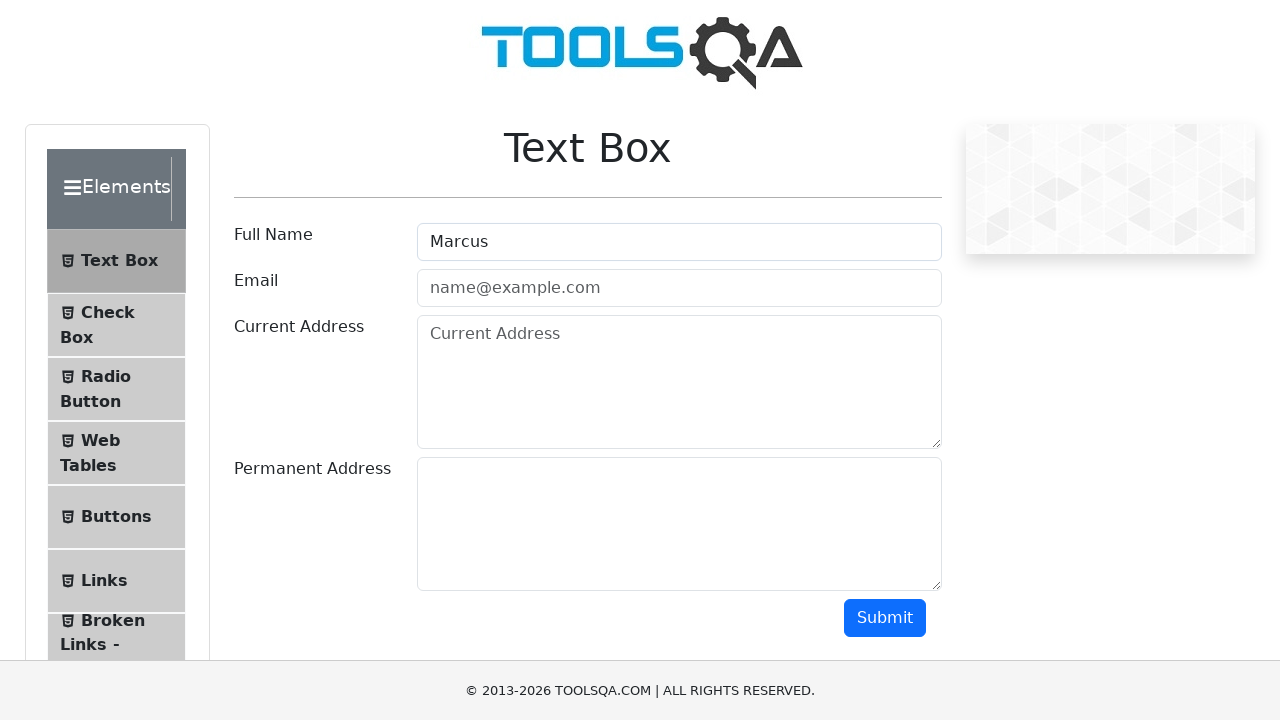

Filled email field with 'marcus.chen@example.com' on #userEmail
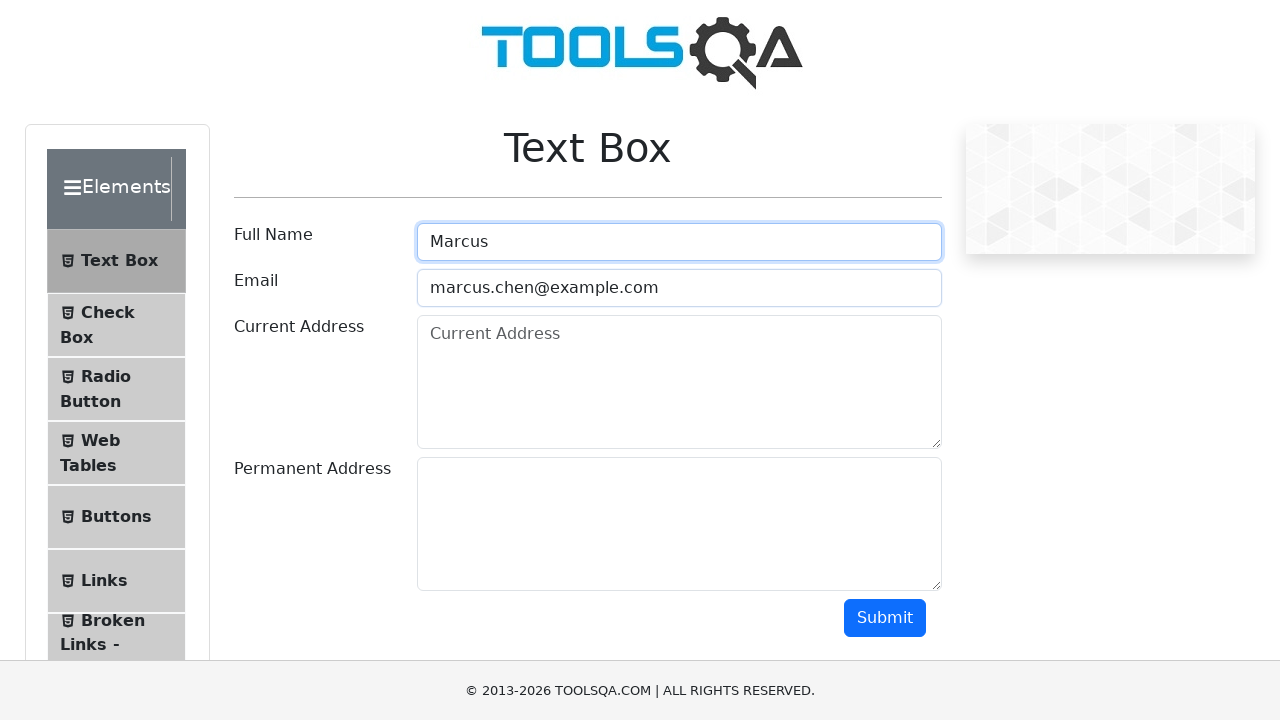

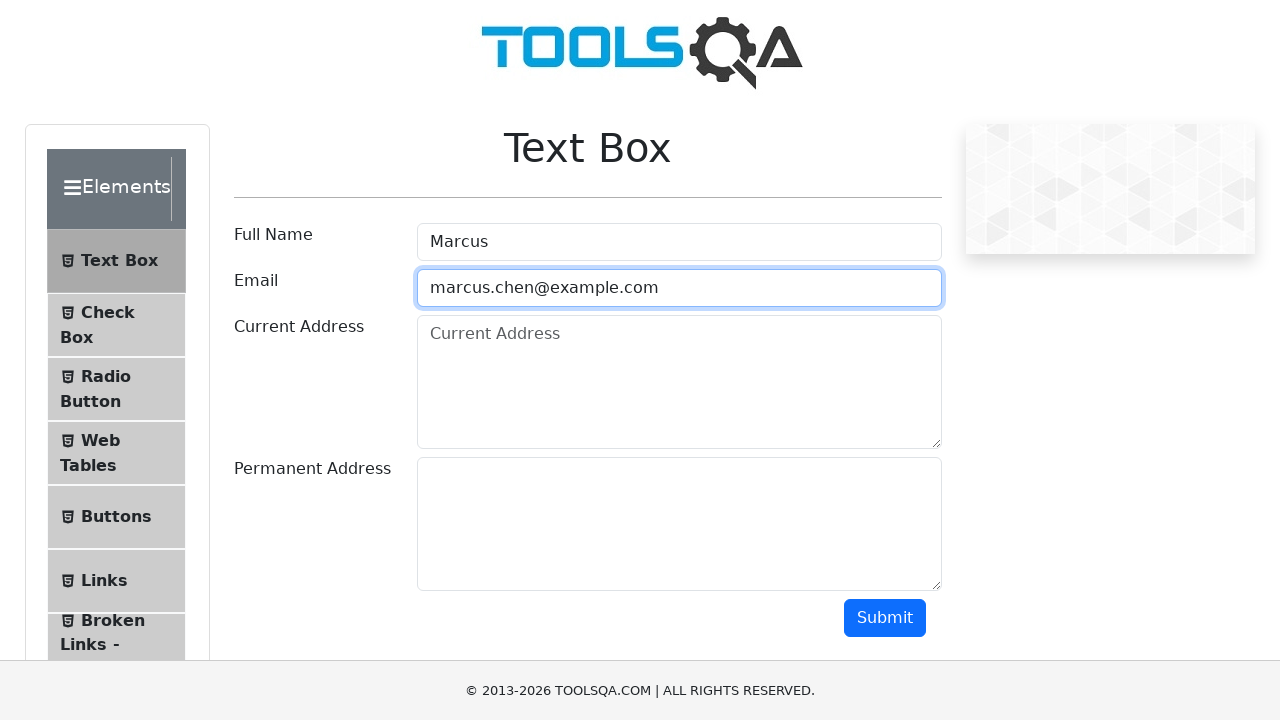